Tests a simple form by filling in first name, last name, city, and country fields, then clicking the submit button.

Starting URL: http://suninjuly.github.io/simple_form_find_task.html

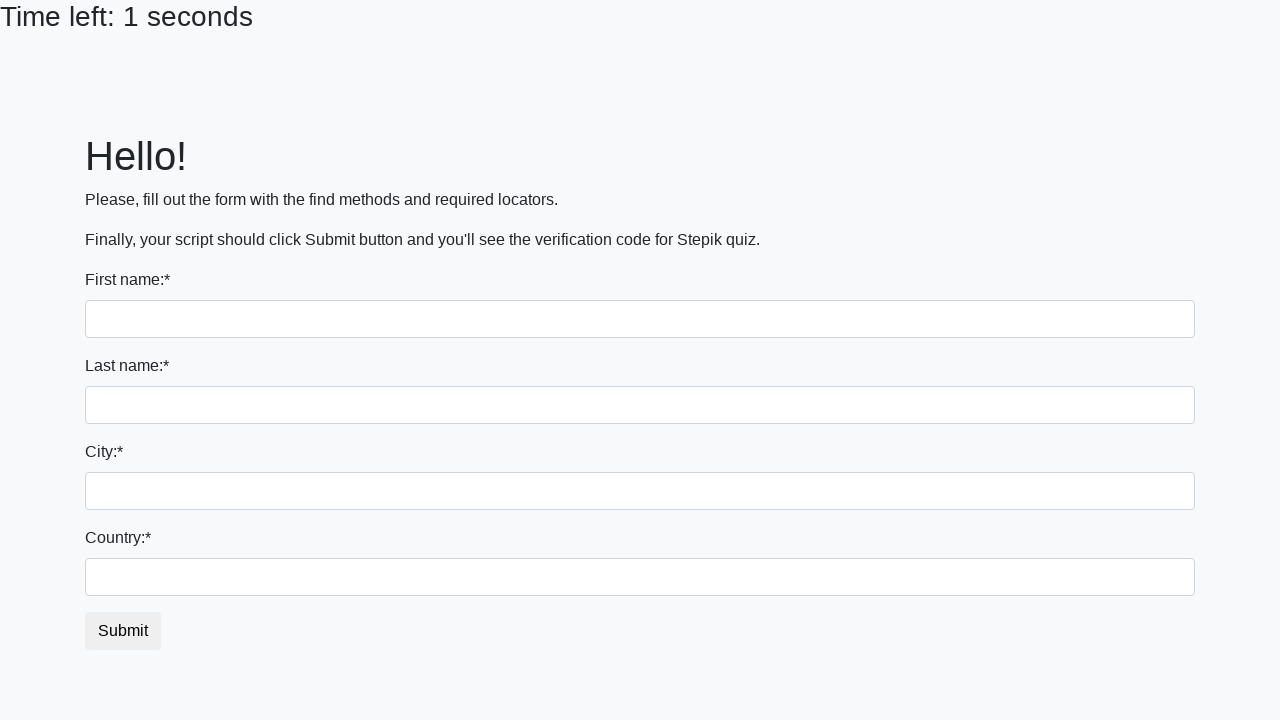

Filled first name field with 'Ivan' on input:first-of-type
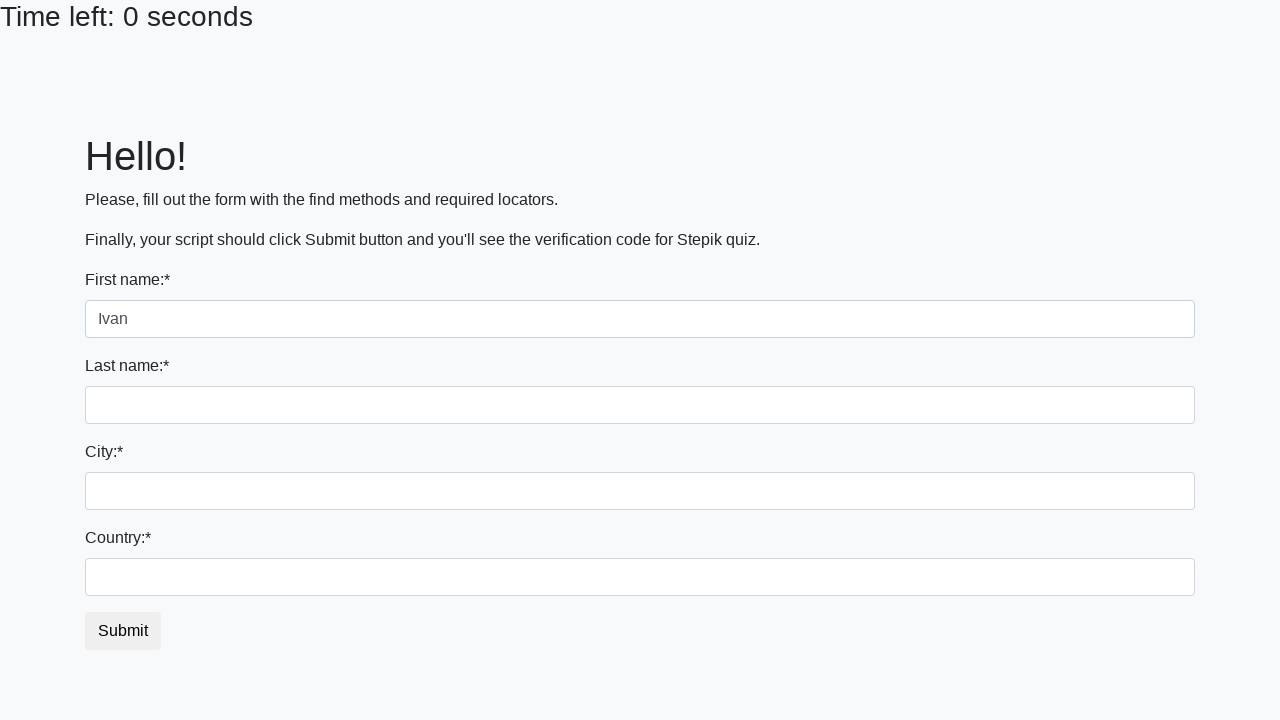

Filled last name field with 'Petrov' on input[name='last_name']
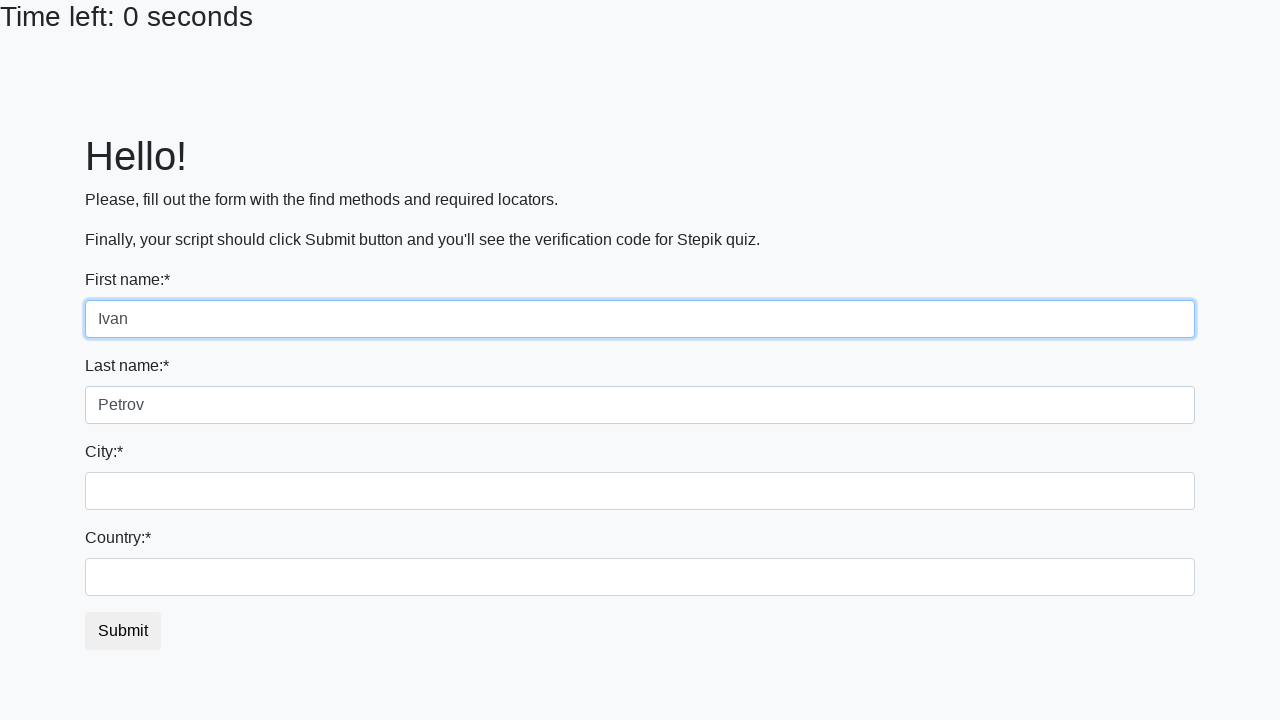

Filled city field with 'Smolensk' on .form-control.city
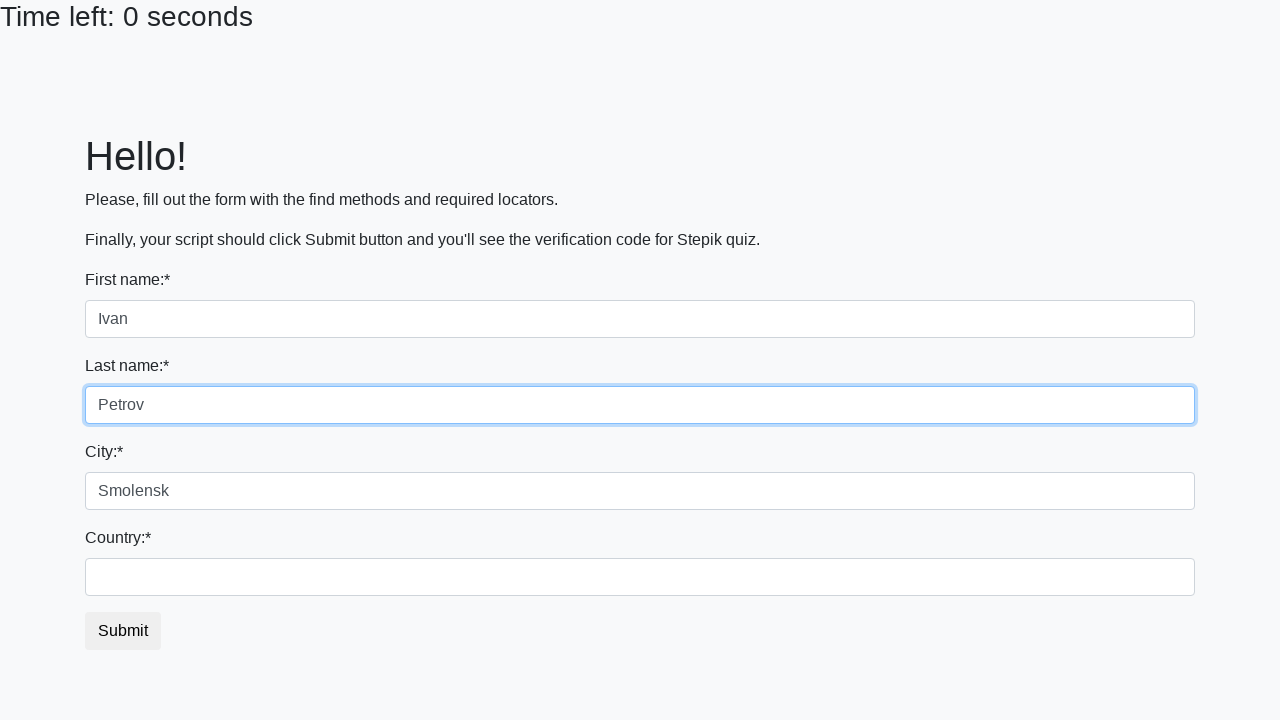

Filled country field with 'Russia' on #country
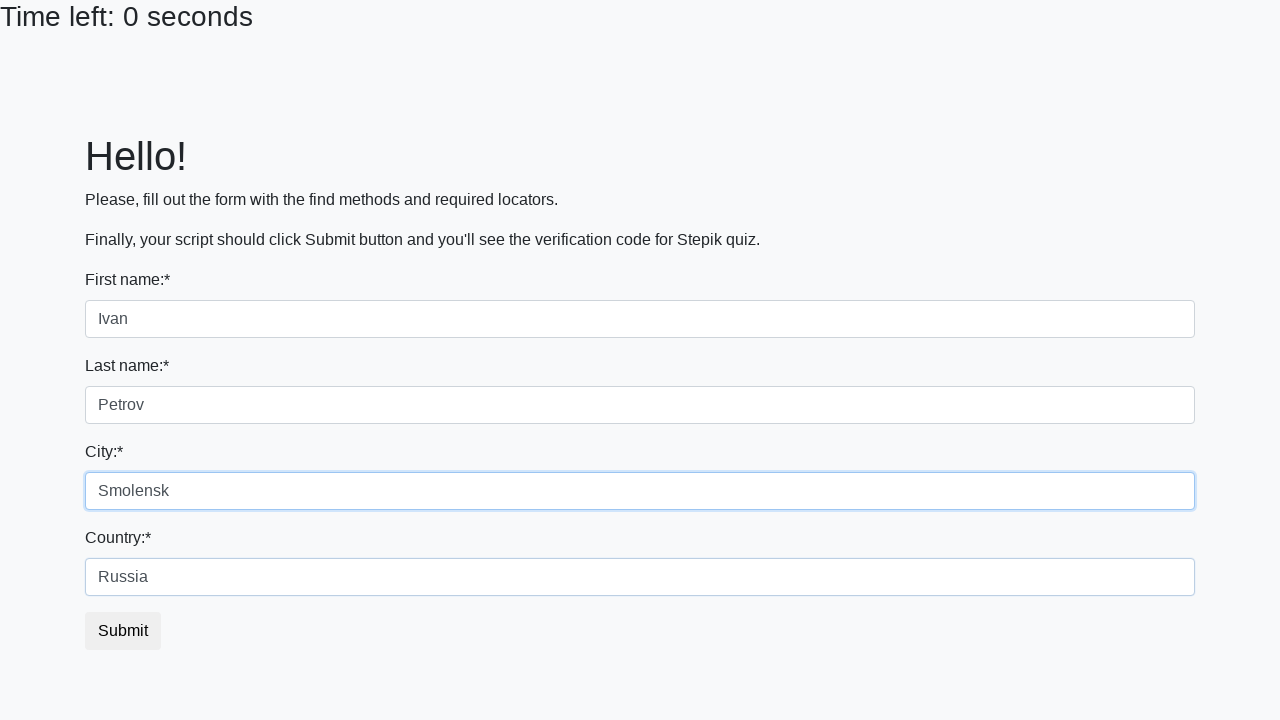

Clicked submit button to complete form submission at (123, 631) on button.btn
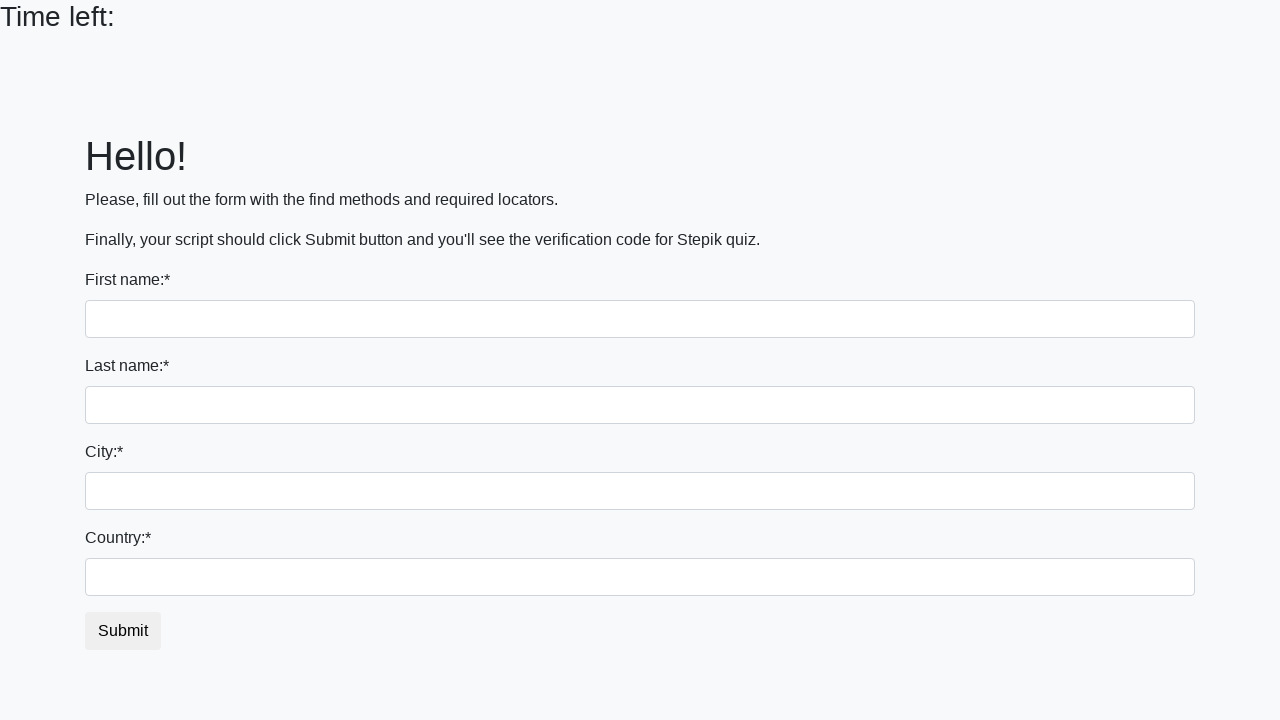

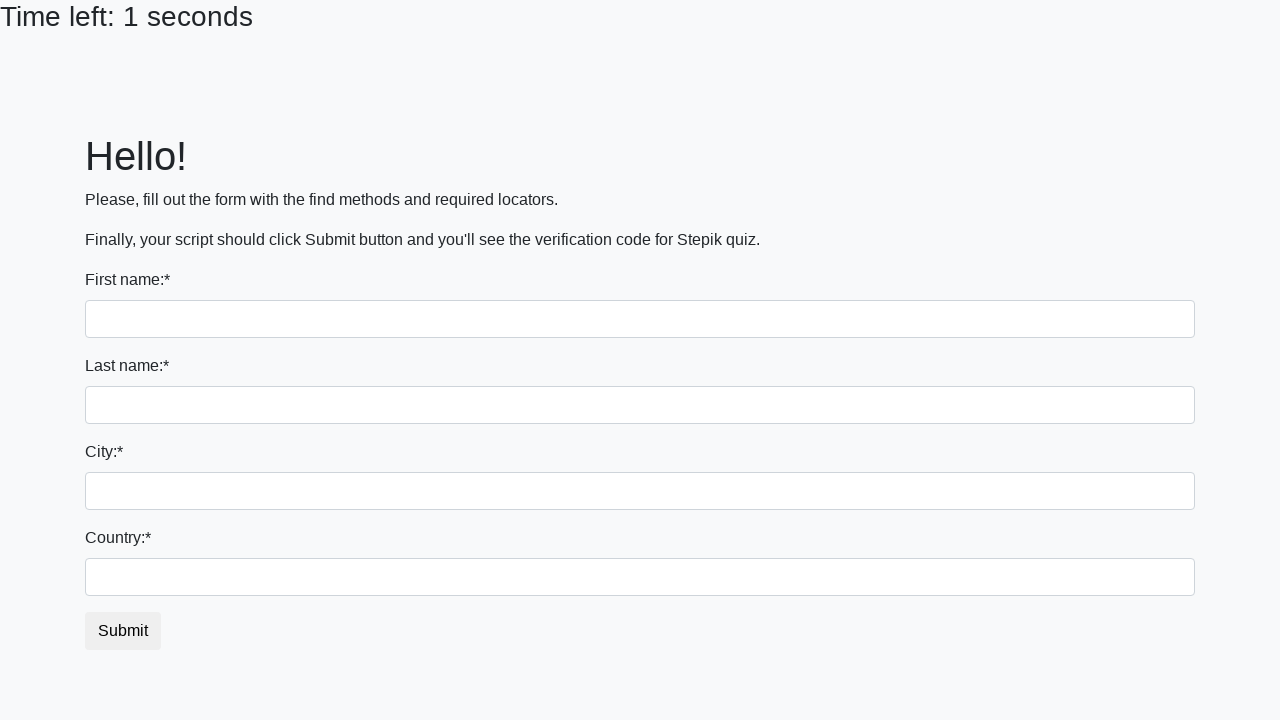